Navigates to Hacker News newest articles page, waits for articles to load, and clicks through multiple pages using the "More" link to view additional articles.

Starting URL: https://news.ycombinator.com/newest

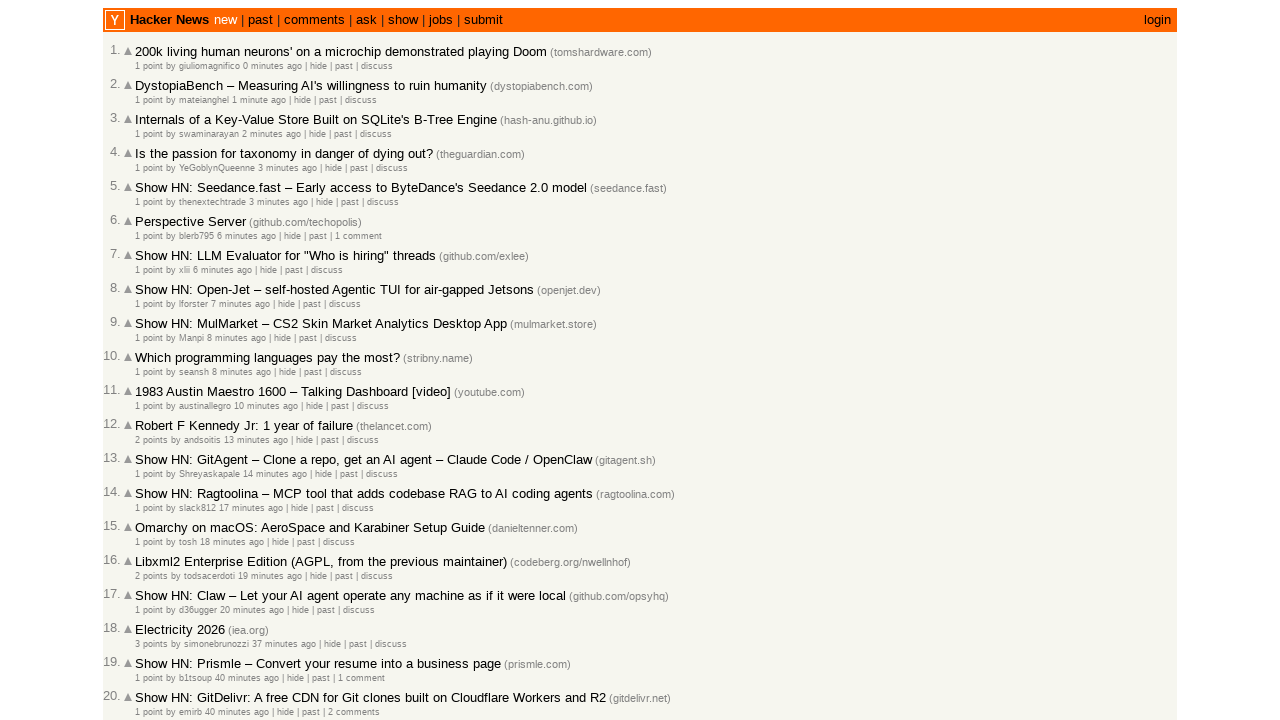

Article table loaded on Hacker News newest page
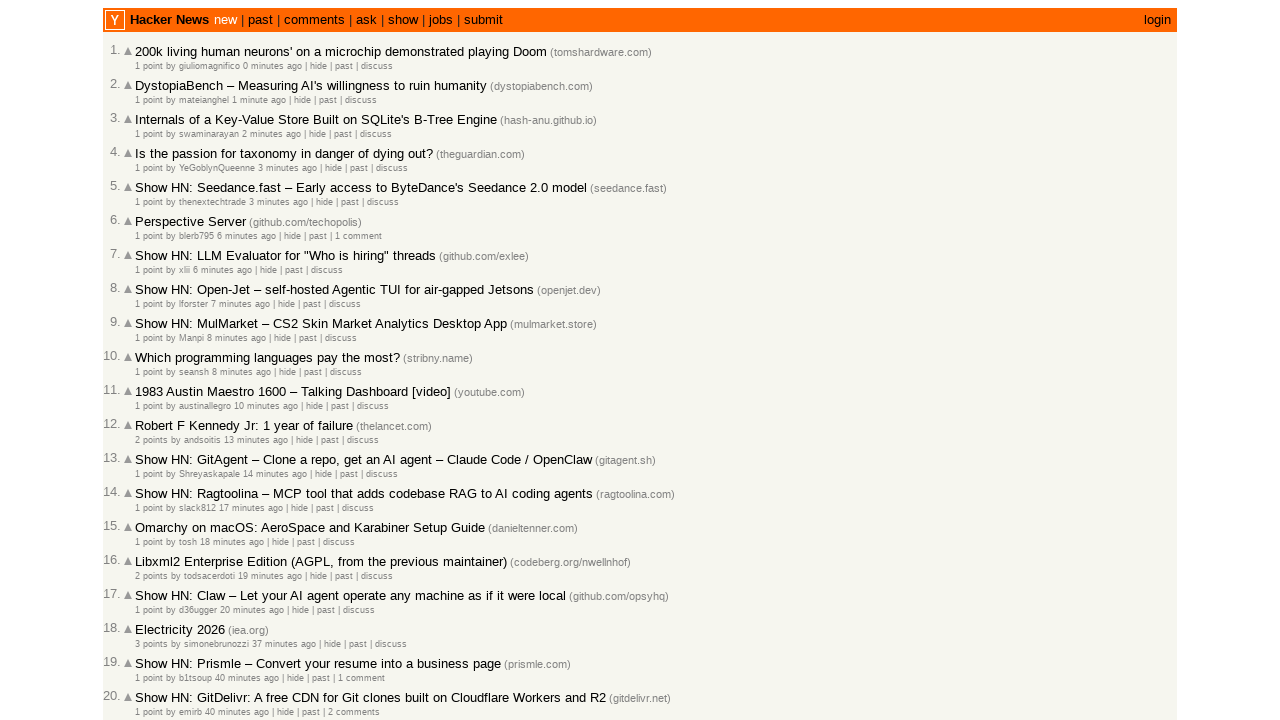

Article timestamps verified as visible
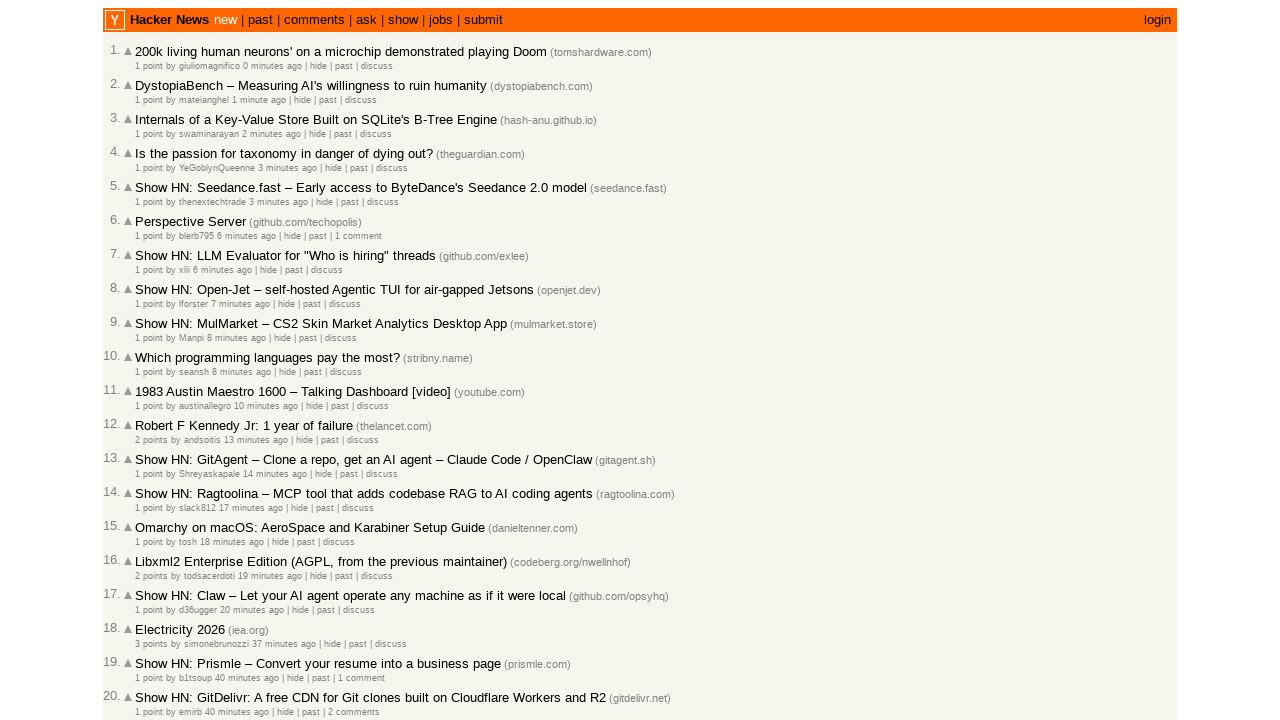

Clicked 'More' link to navigate to next page of articles (iteration 1) at (149, 616) on a.morelink
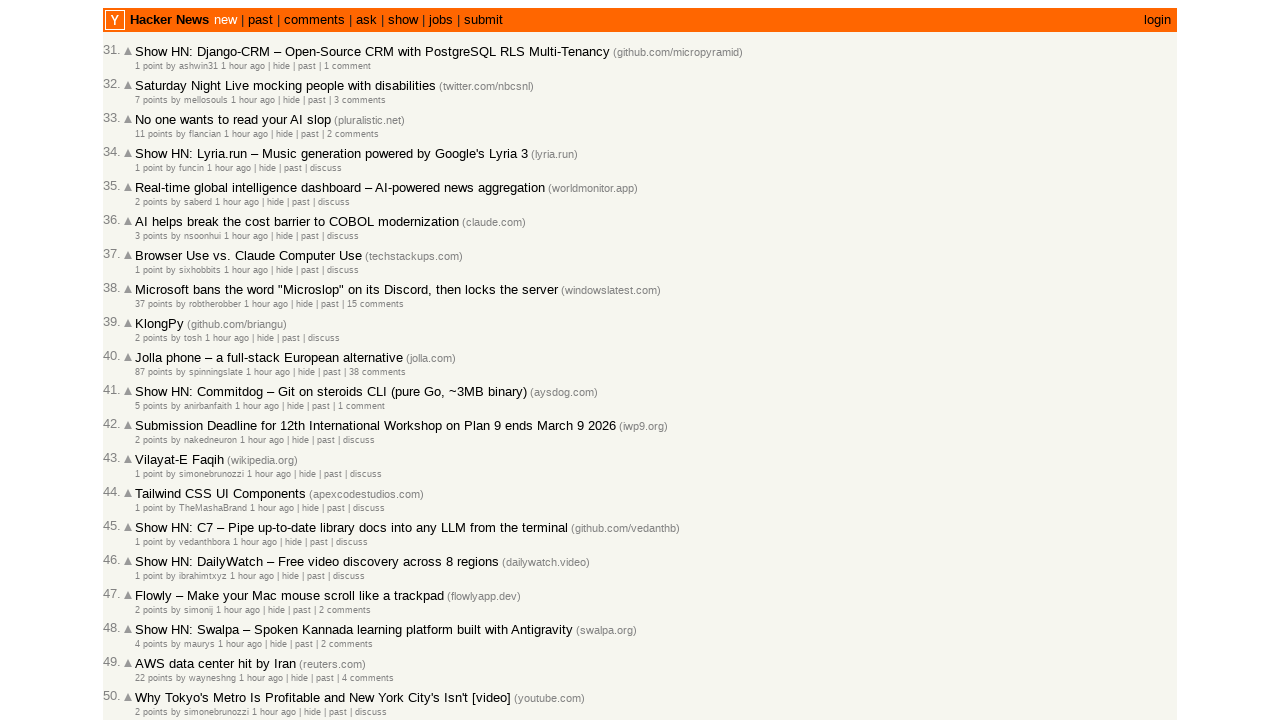

Article table loaded on page 2
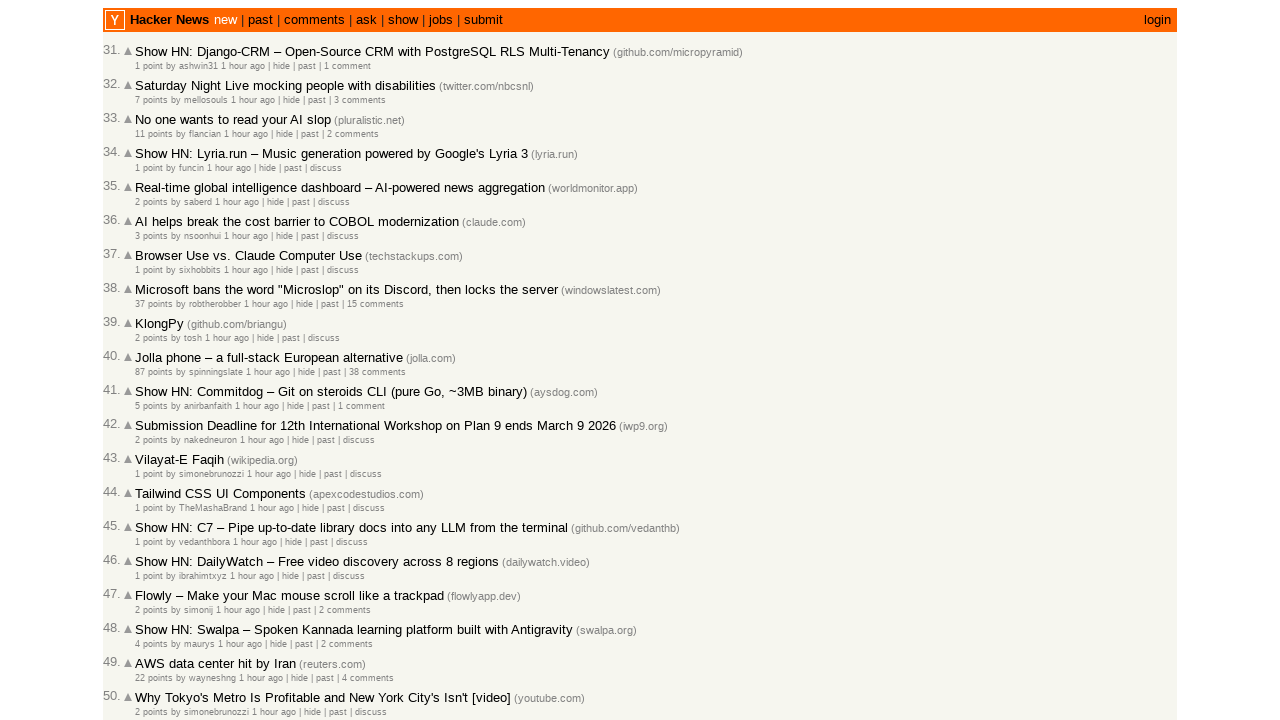

Article timestamps verified on page 2
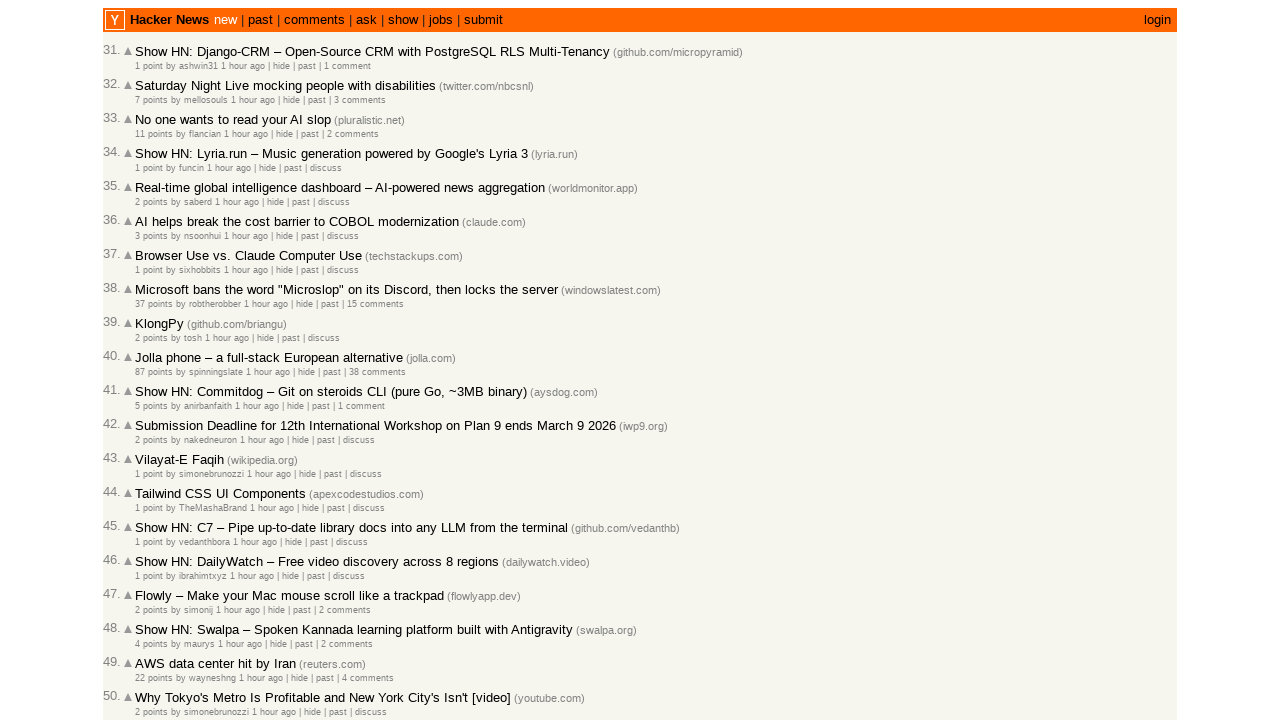

Clicked 'More' link to navigate to next page of articles (iteration 2) at (149, 616) on a.morelink
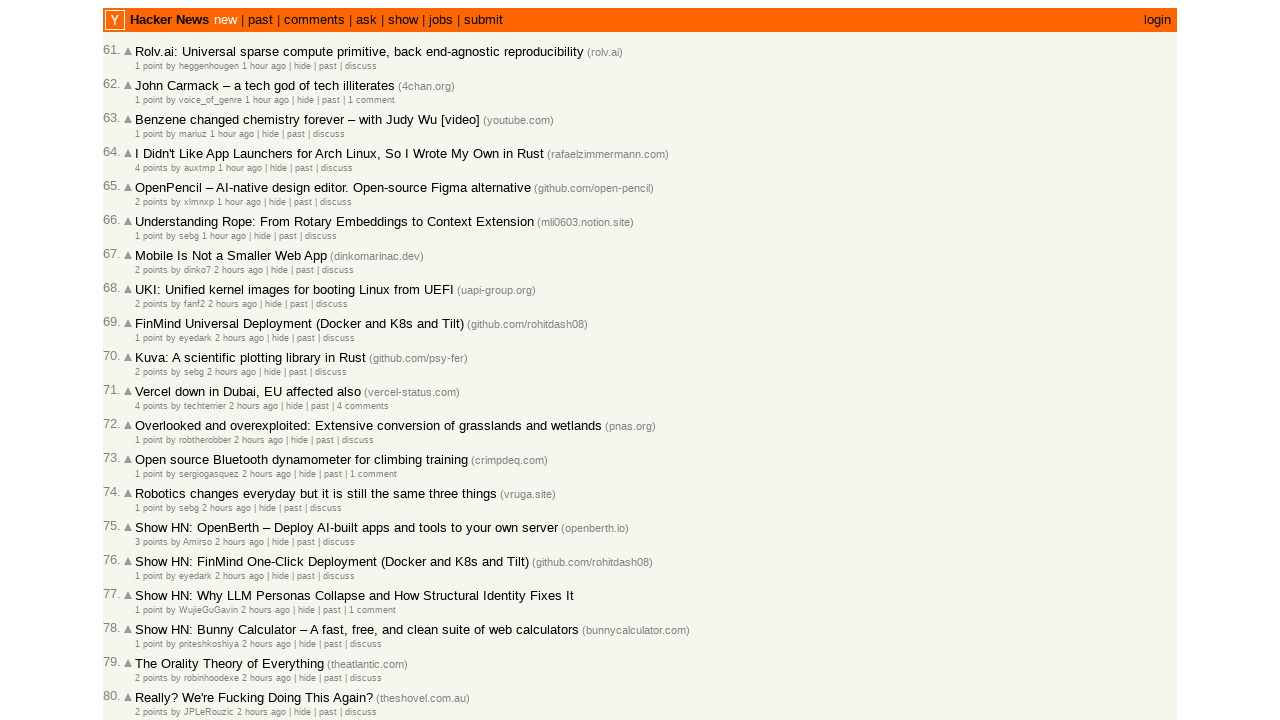

Article table loaded on page 3
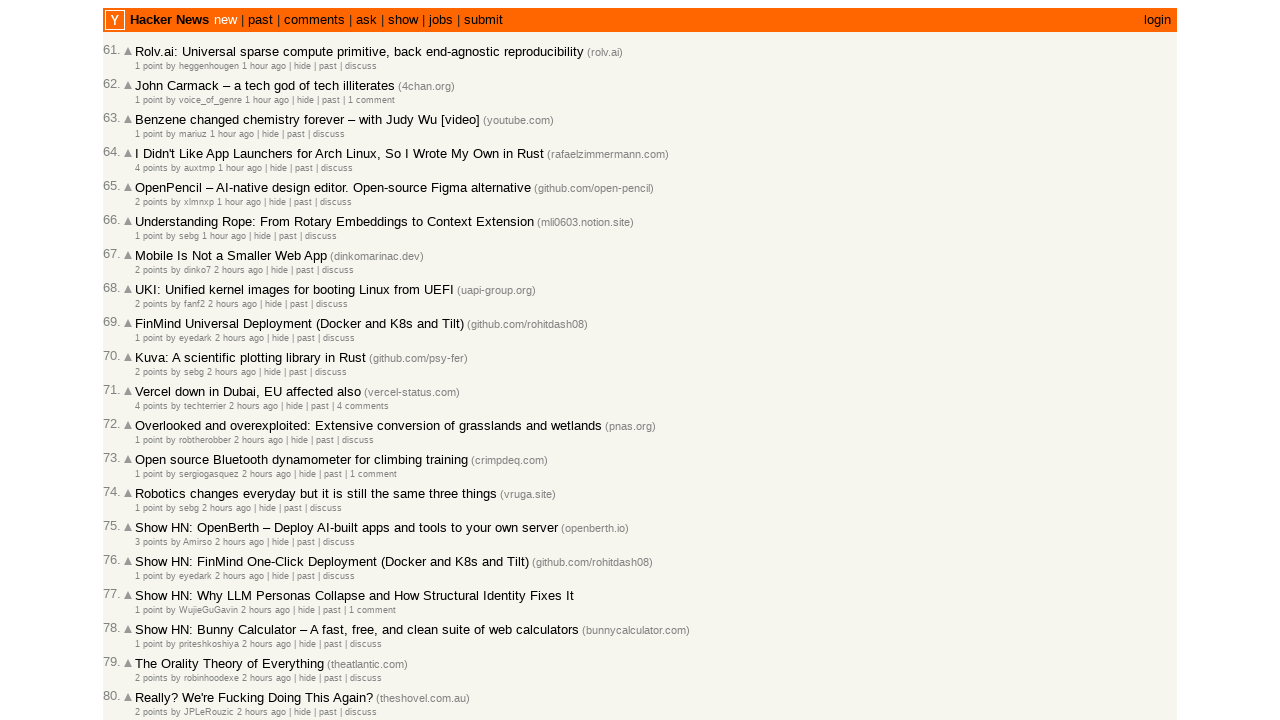

Article timestamps verified on page 3
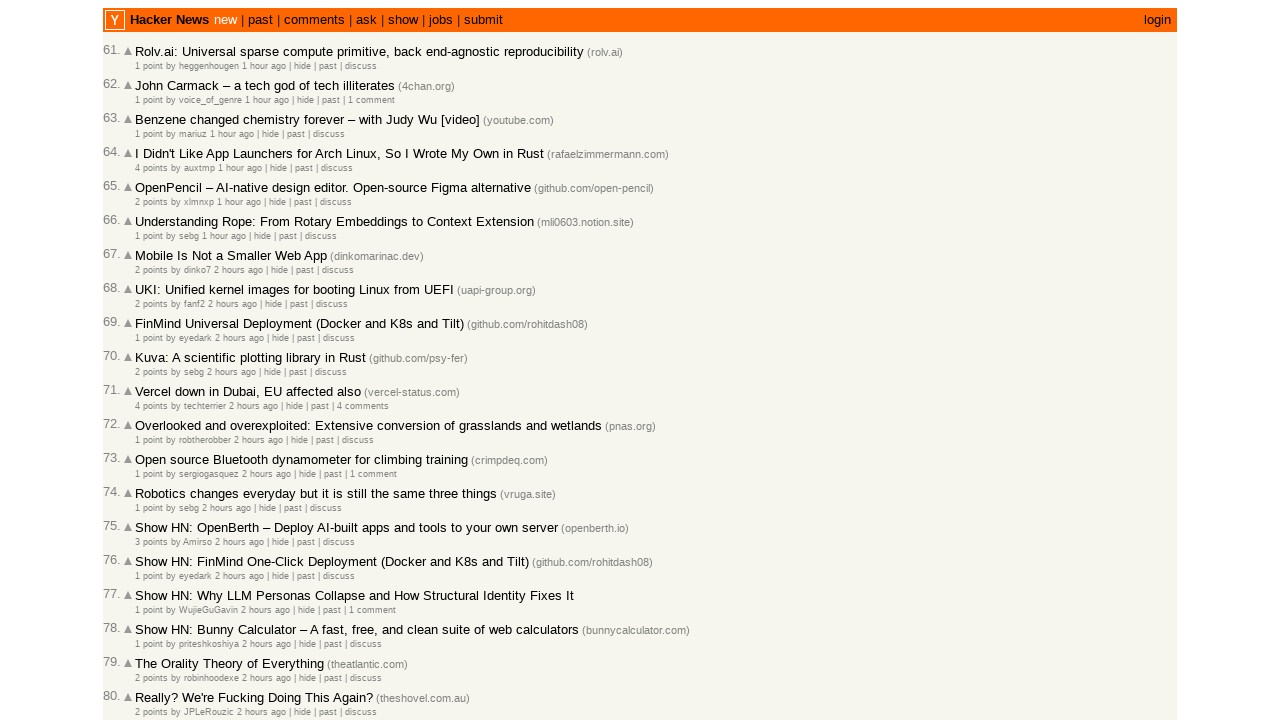

Clicked 'More' link to navigate to next page of articles (iteration 3) at (149, 616) on a.morelink
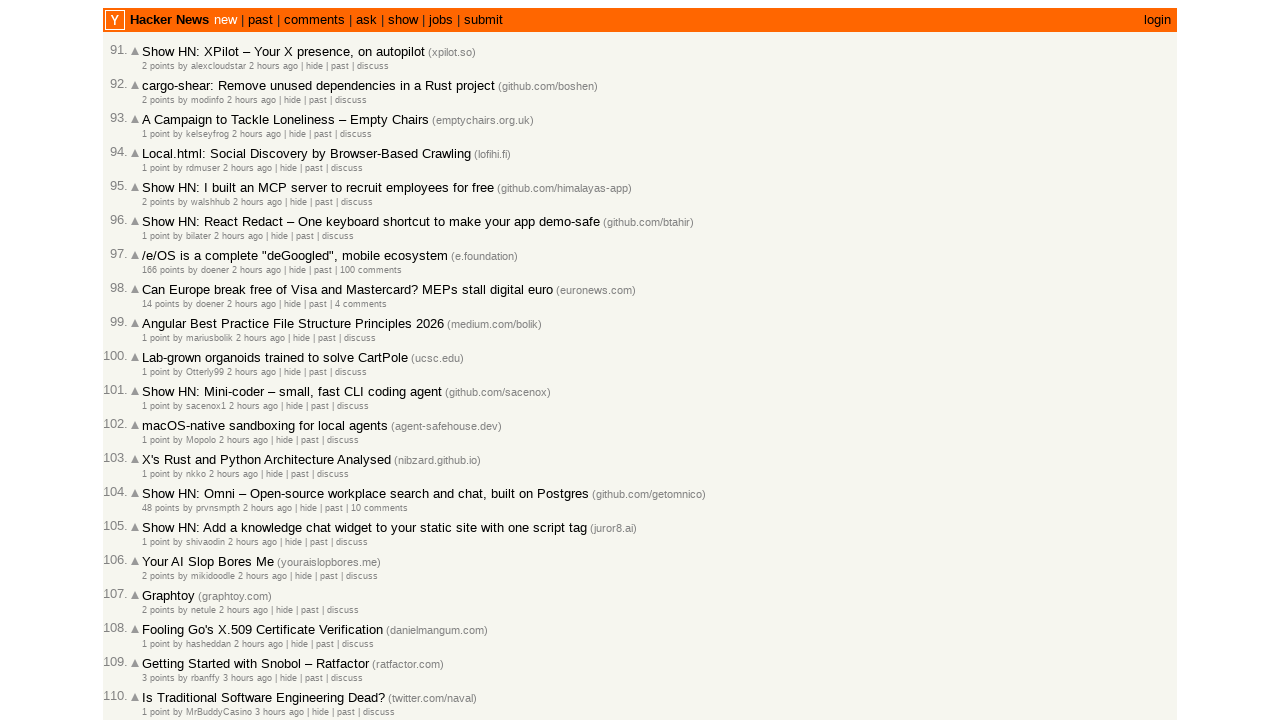

Article table loaded on page 4
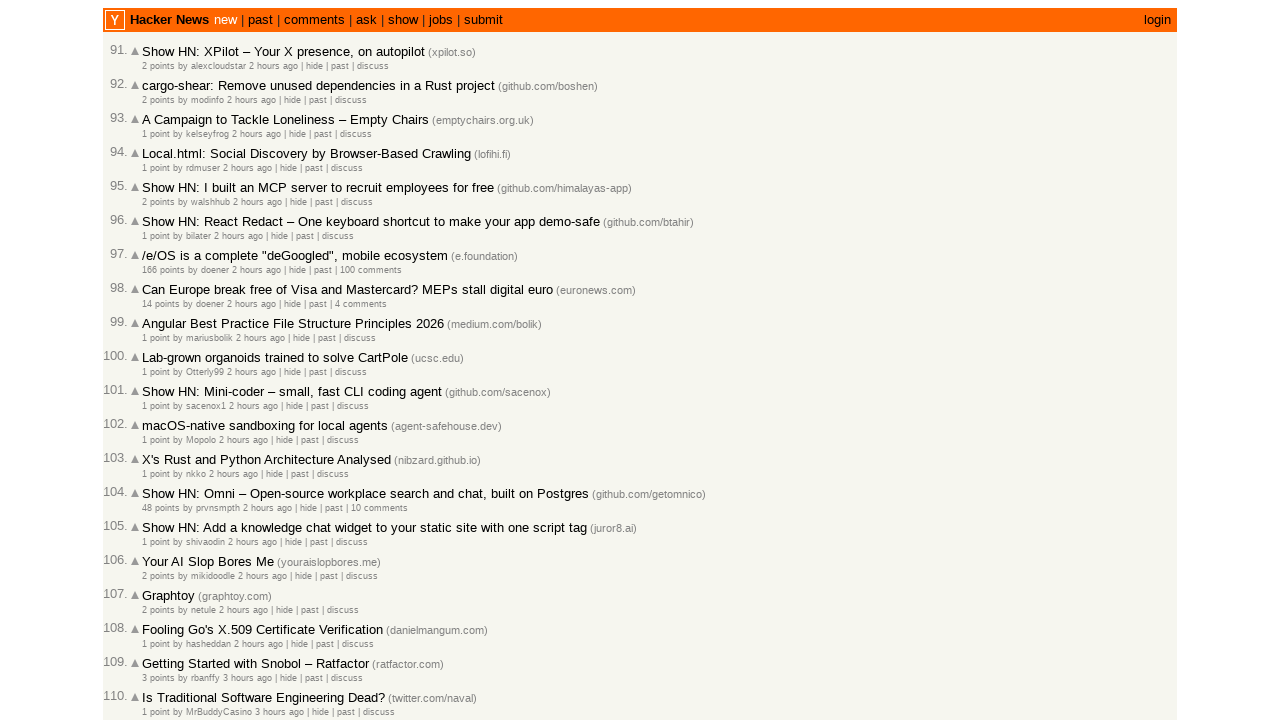

Article timestamps verified on page 4
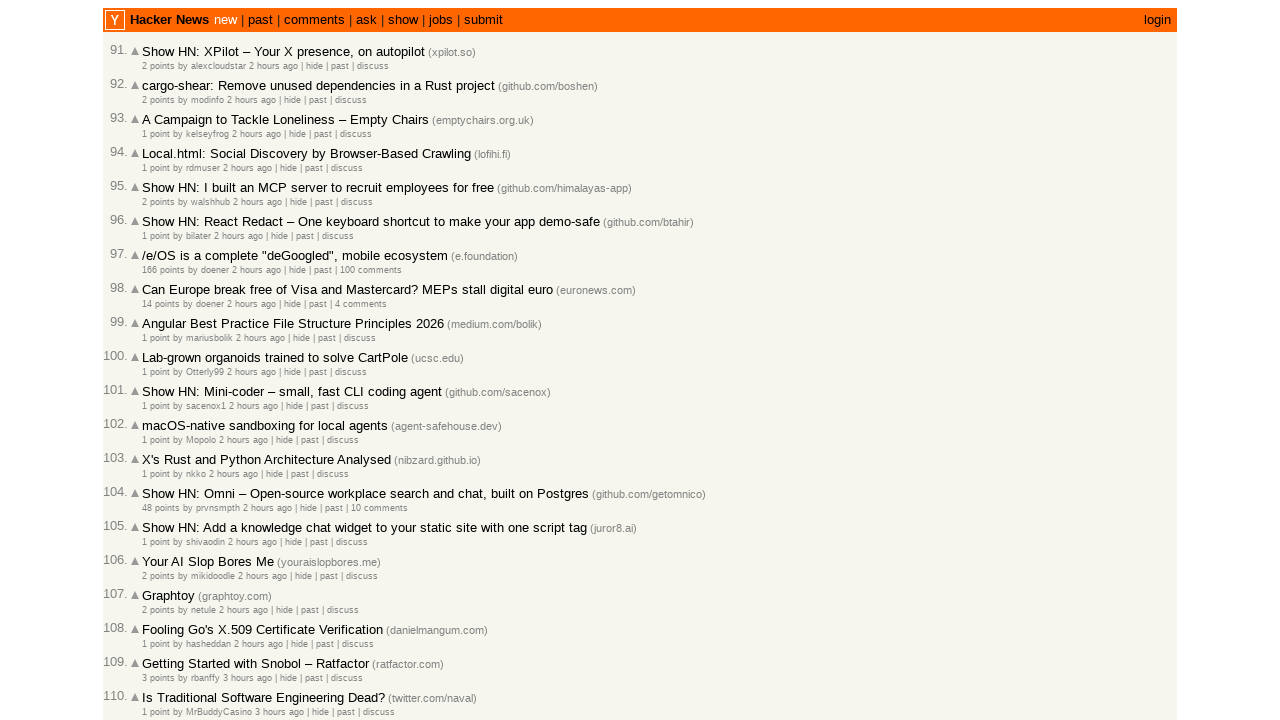

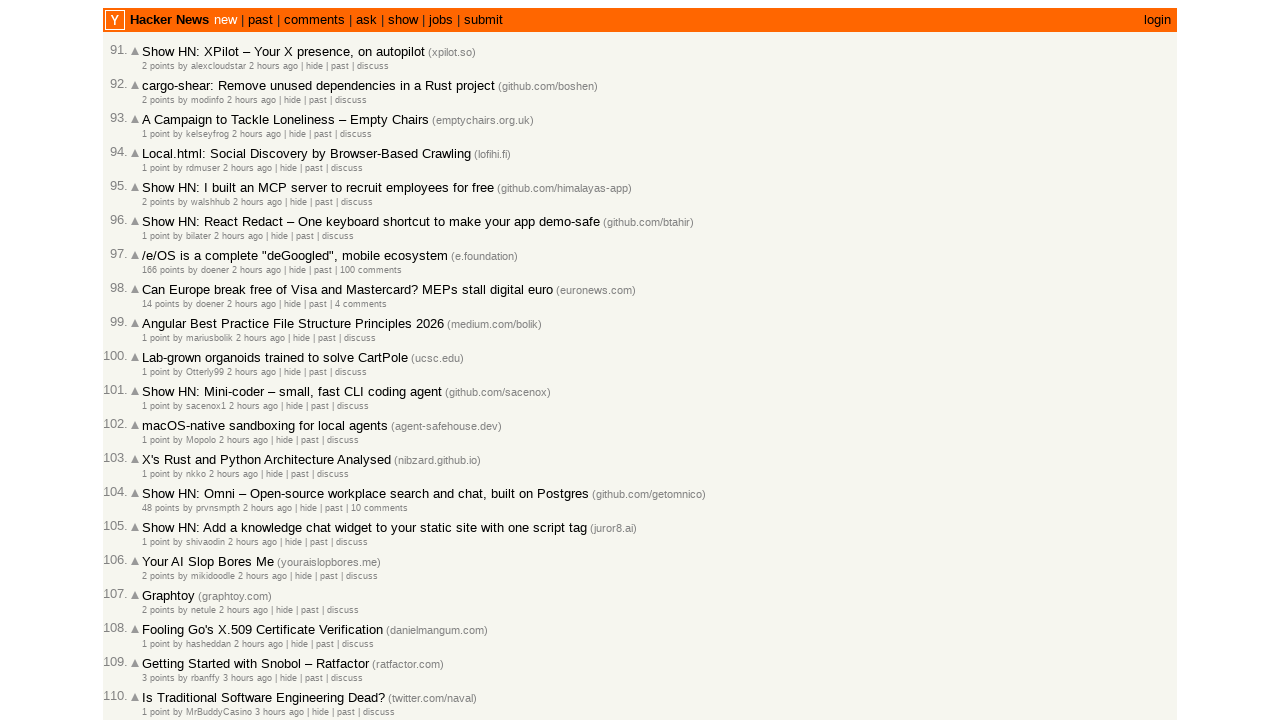